Tests dynamic input field enabling/disabling functionality by clicking a button to enable an input field and then entering text into it

Starting URL: http://the-internet.herokuapp.com

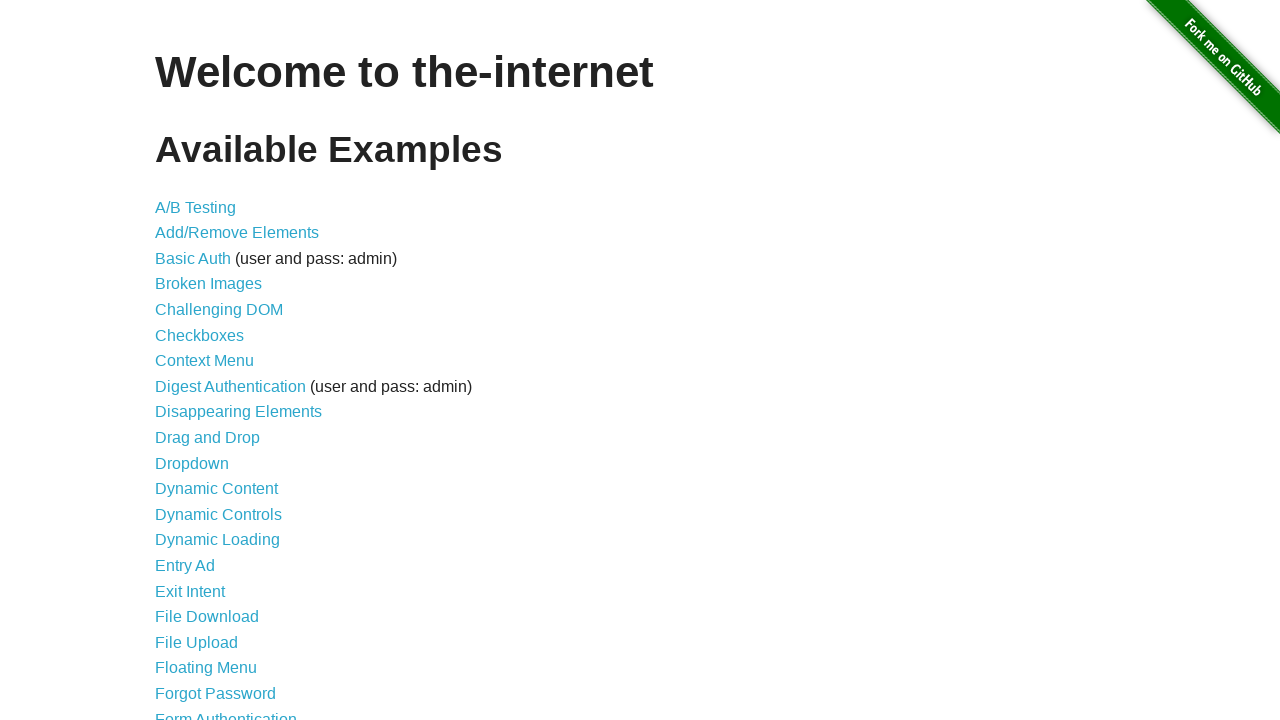

Clicked on Dynamic Controls link (13th item in the list) at (218, 514) on xpath=//*[@id="content"]/ul/li[13]/a
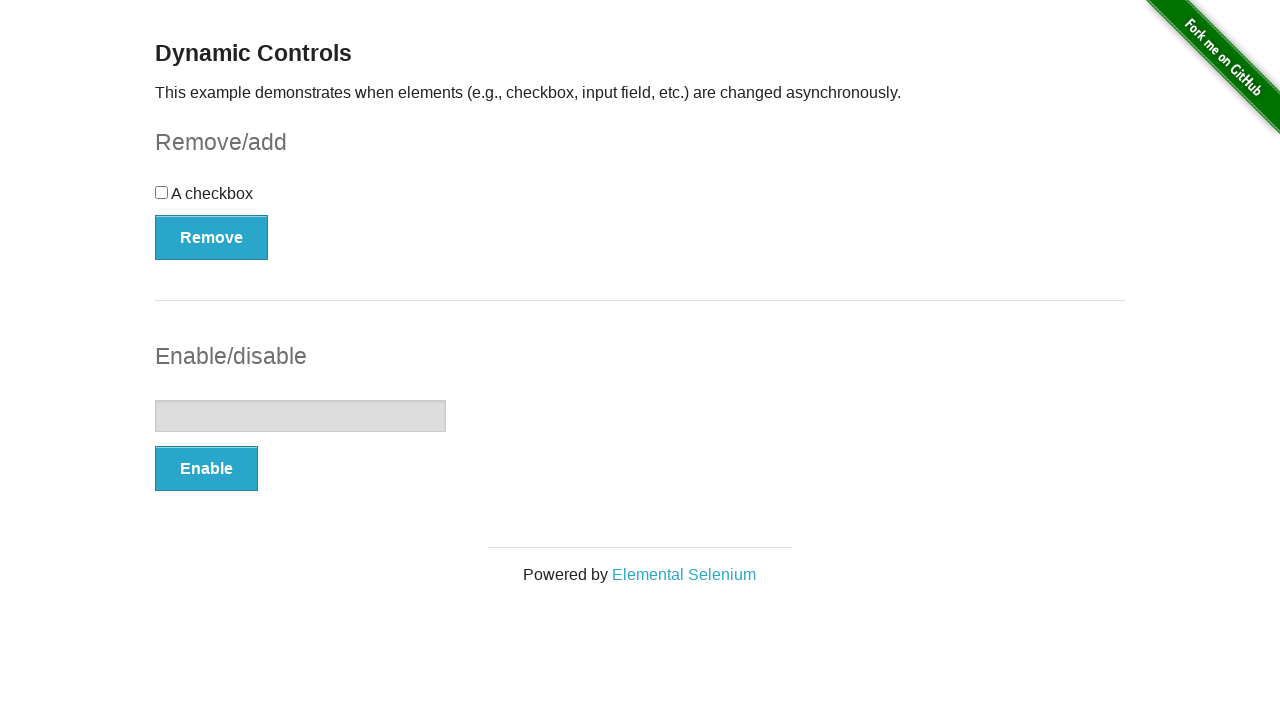

Clicked the Enable/Disable button at (206, 469) on xpath=//*[@id="input-example"]/button
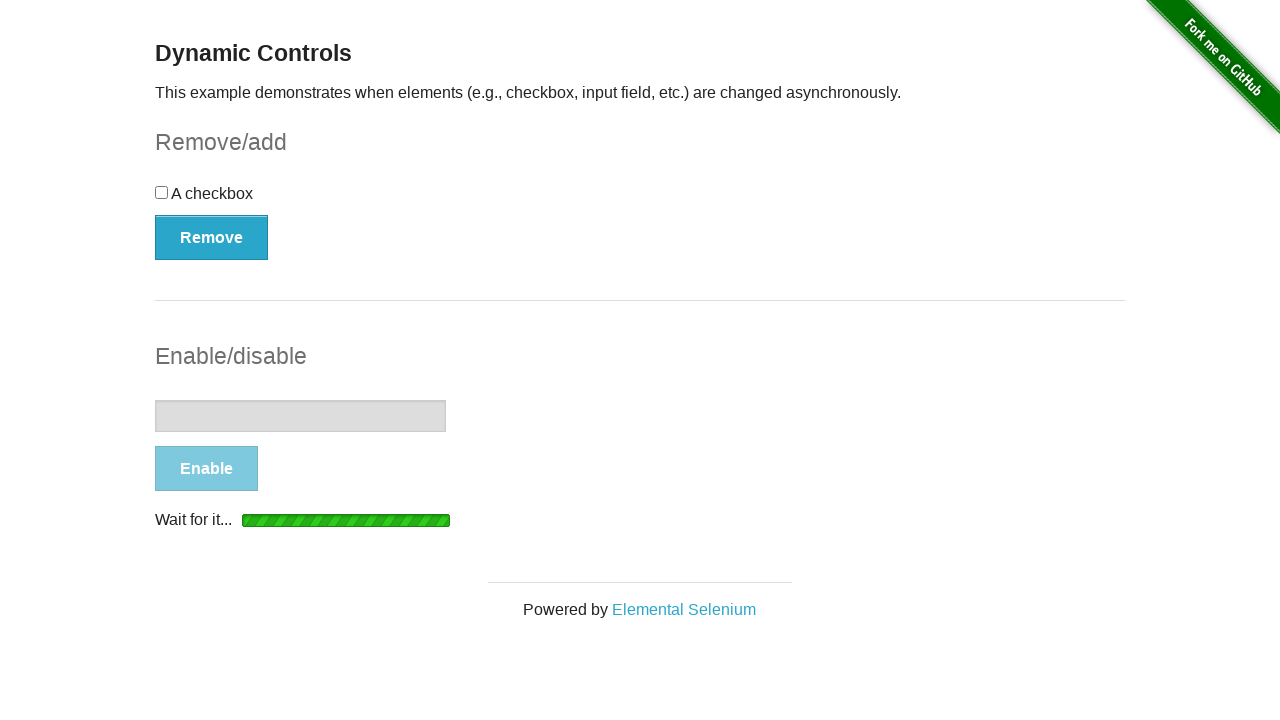

Waited for button text to change to 'Disable' indicating input field is enabled
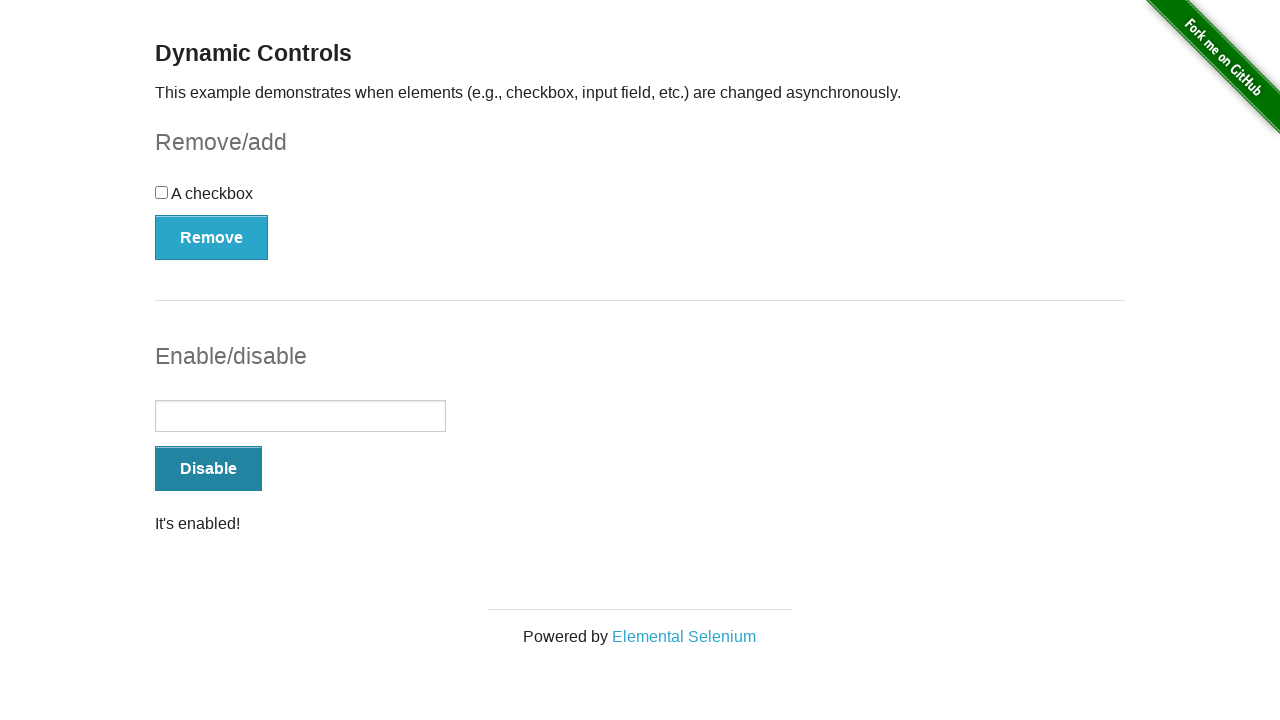

Entered 'Hello' into the now-enabled input field on //*[@id="input-example"]/input
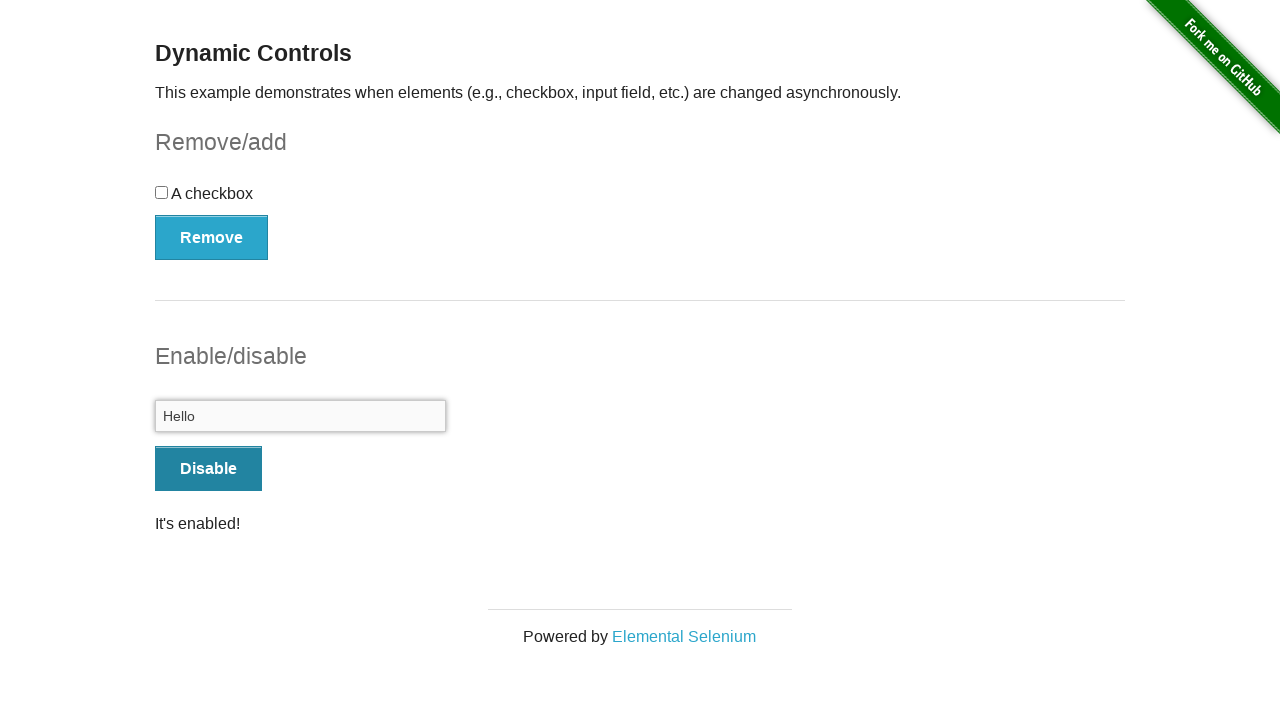

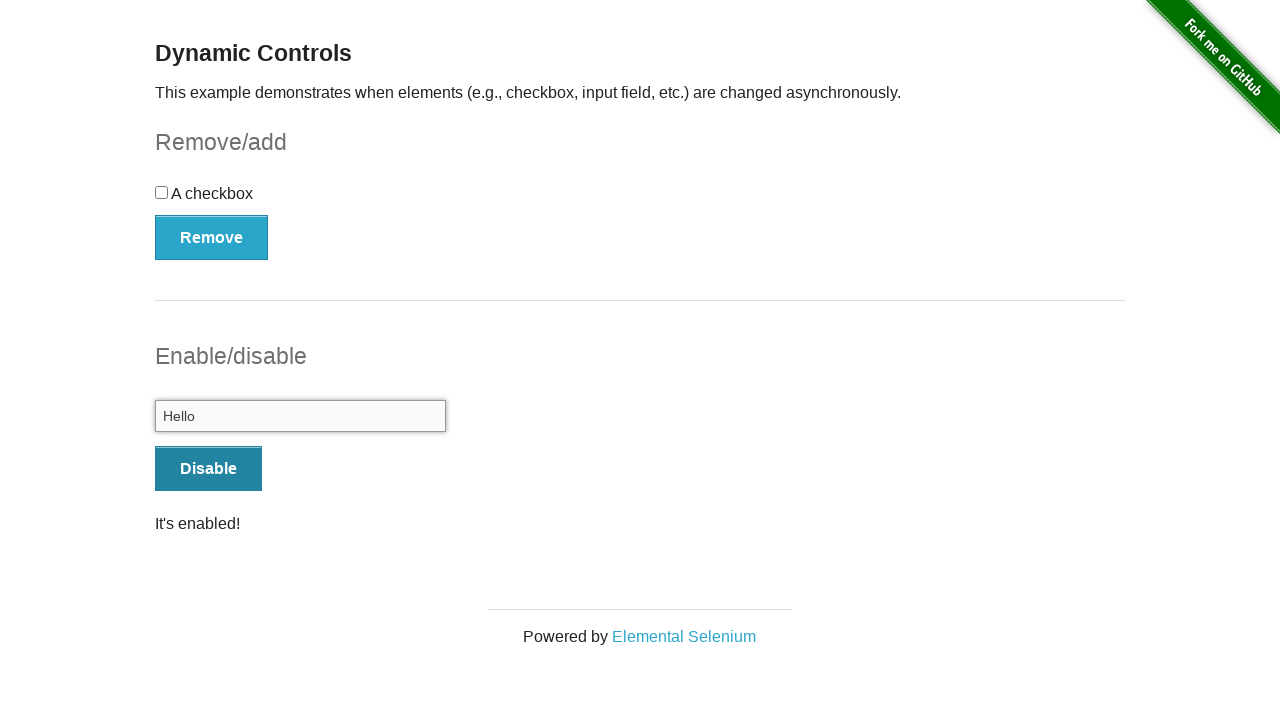